Tests CRM login functionality by verifying the login page header, filling in credentials, submitting the form, and checking that the main menu is displayed after login

Starting URL: https://crm.anhtester.com/admin/authentication

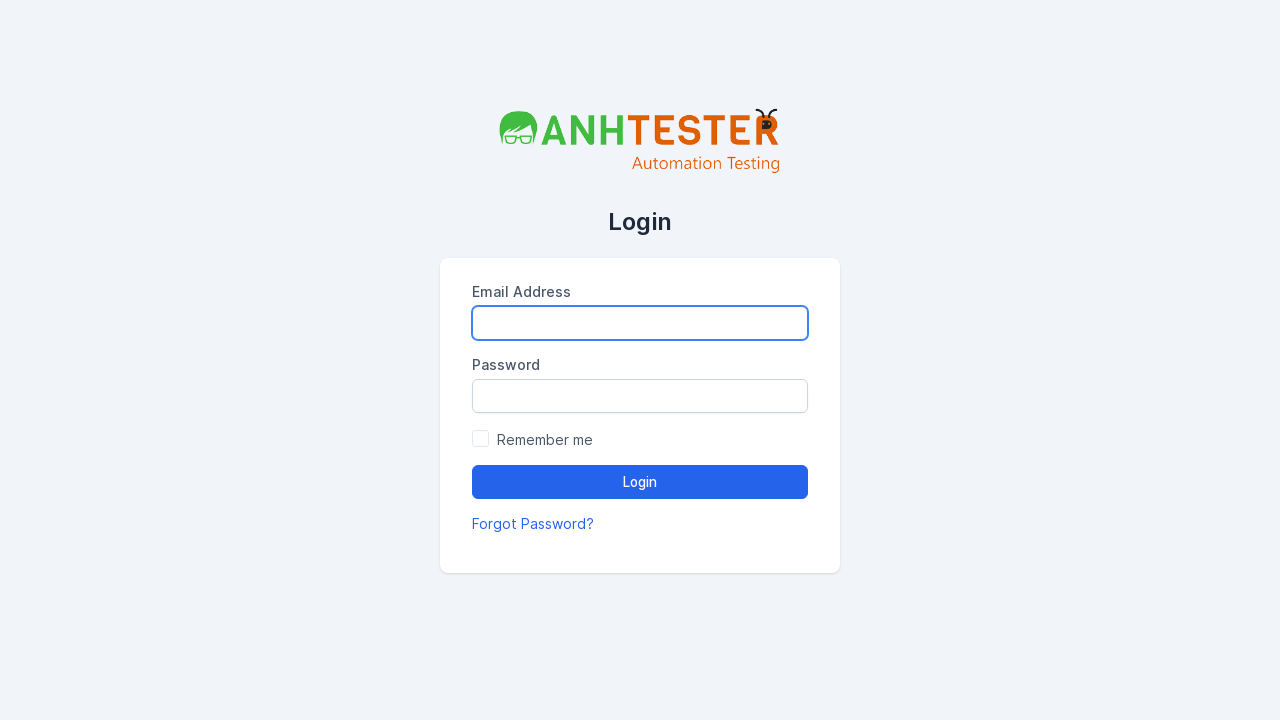

Waited for Login header to be present
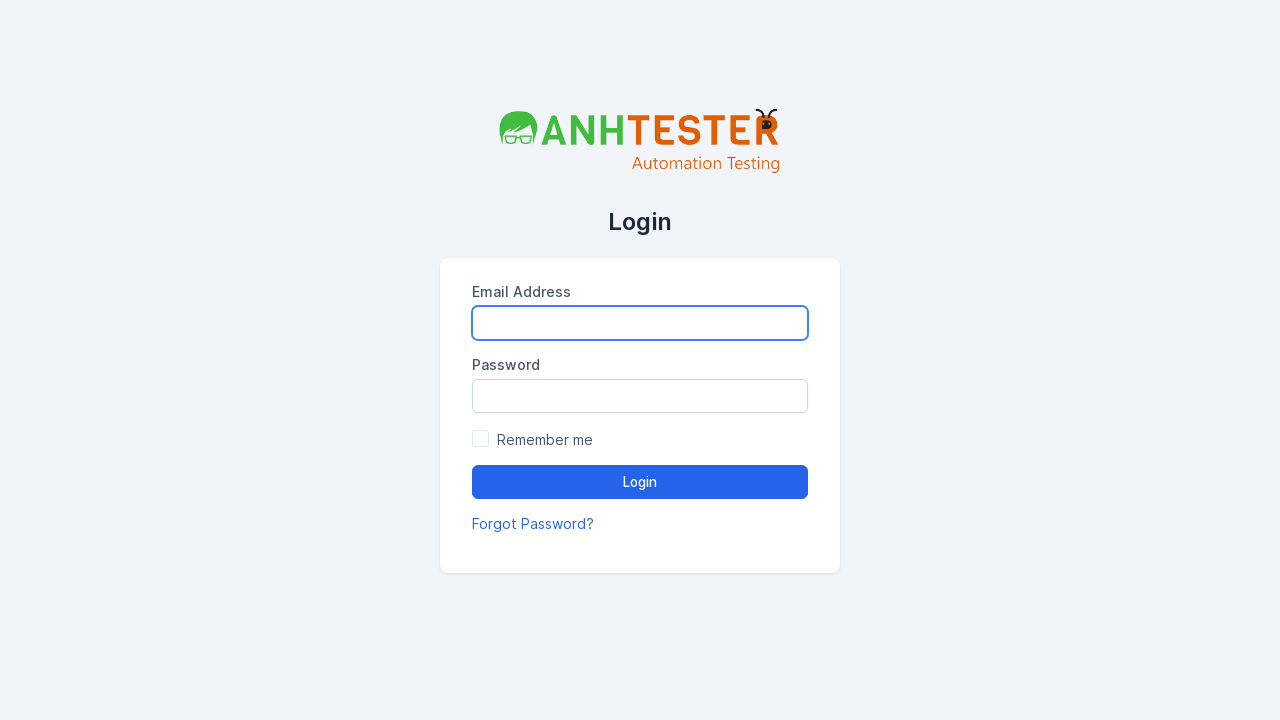

Waited for Login button to be present
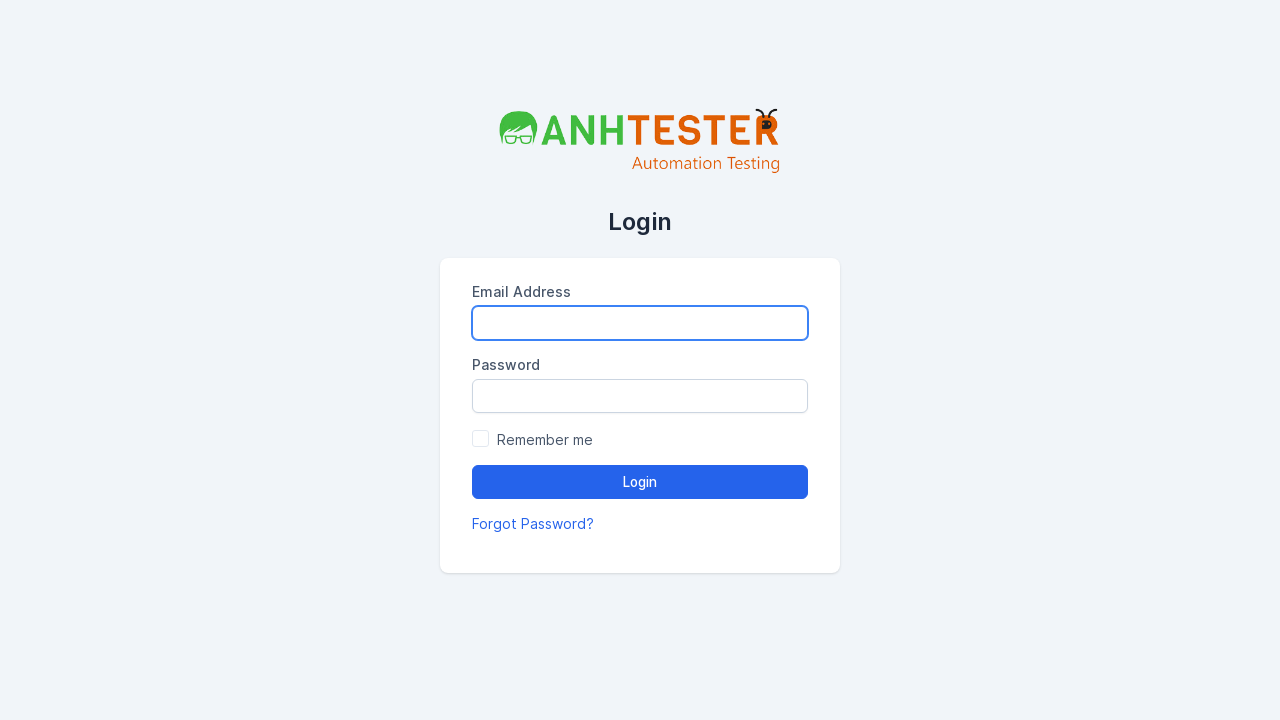

Filled email field with 'admin@example.com' on //input[@id='email']
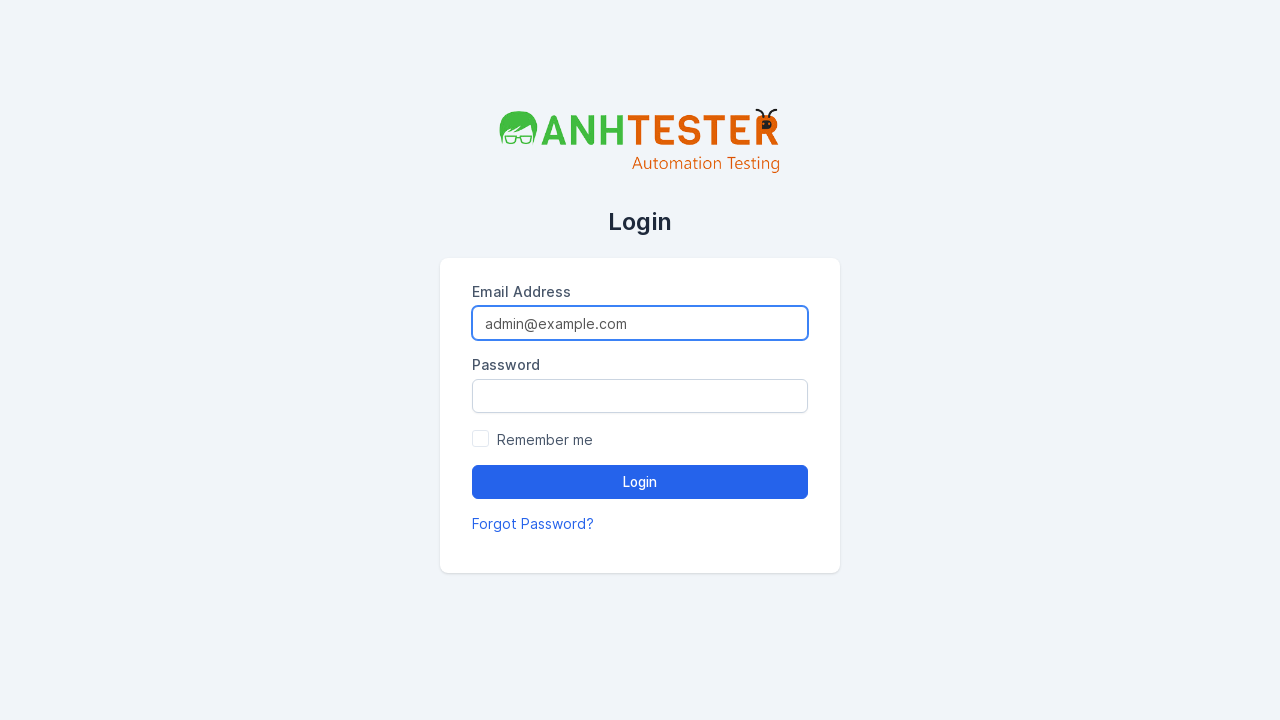

Filled password field with credentials on //input[@id='password']
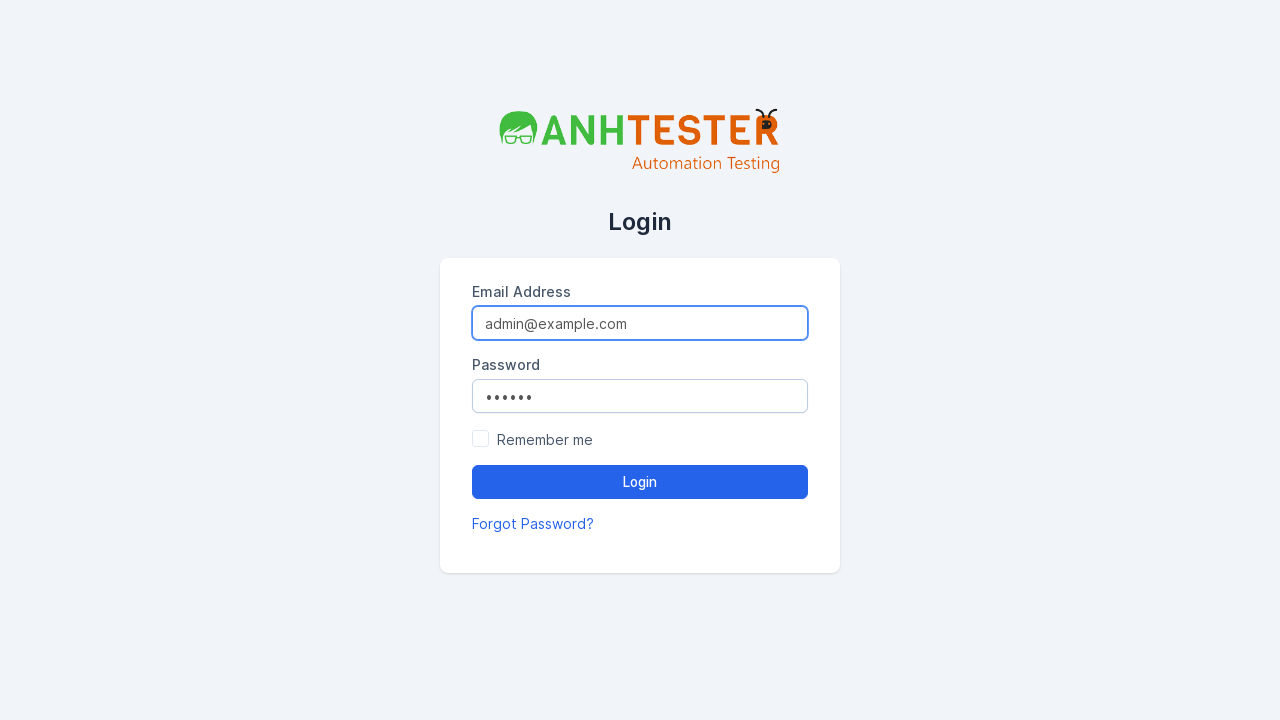

Clicked Login button to submit credentials at (640, 482) on xpath=//button[normalize-space()='Login']
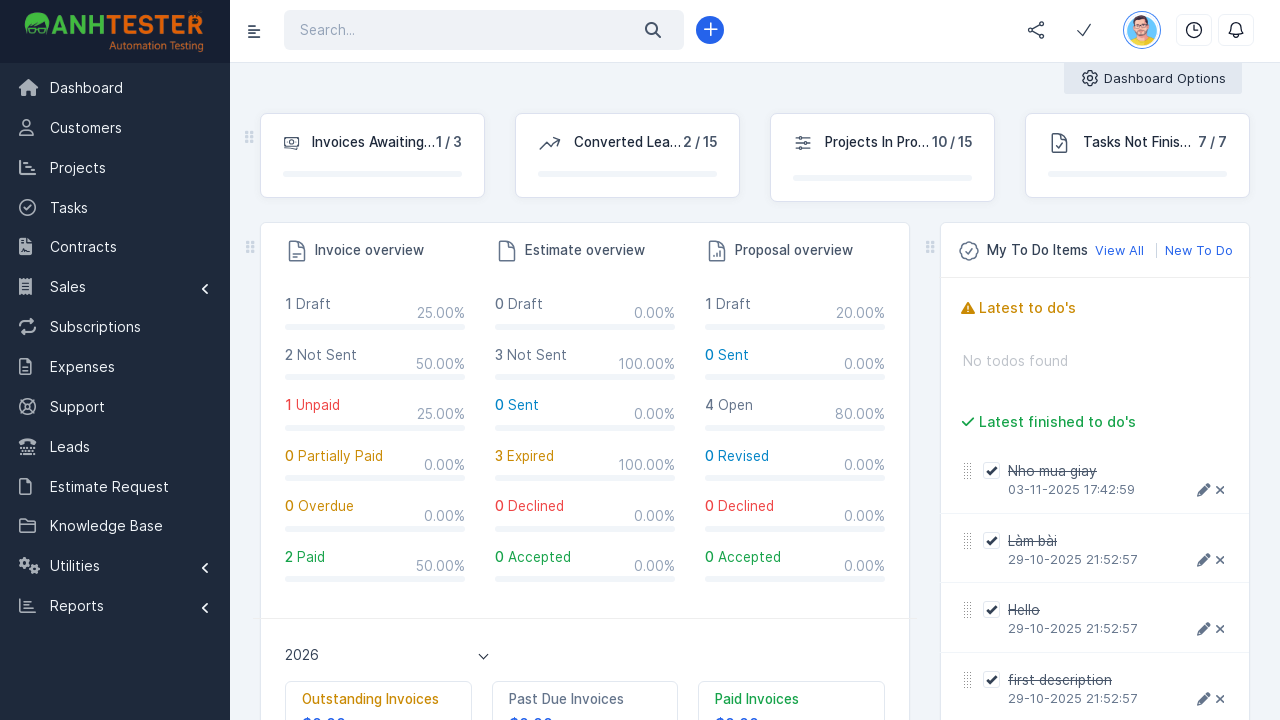

Verified Customers menu appeared after successful login
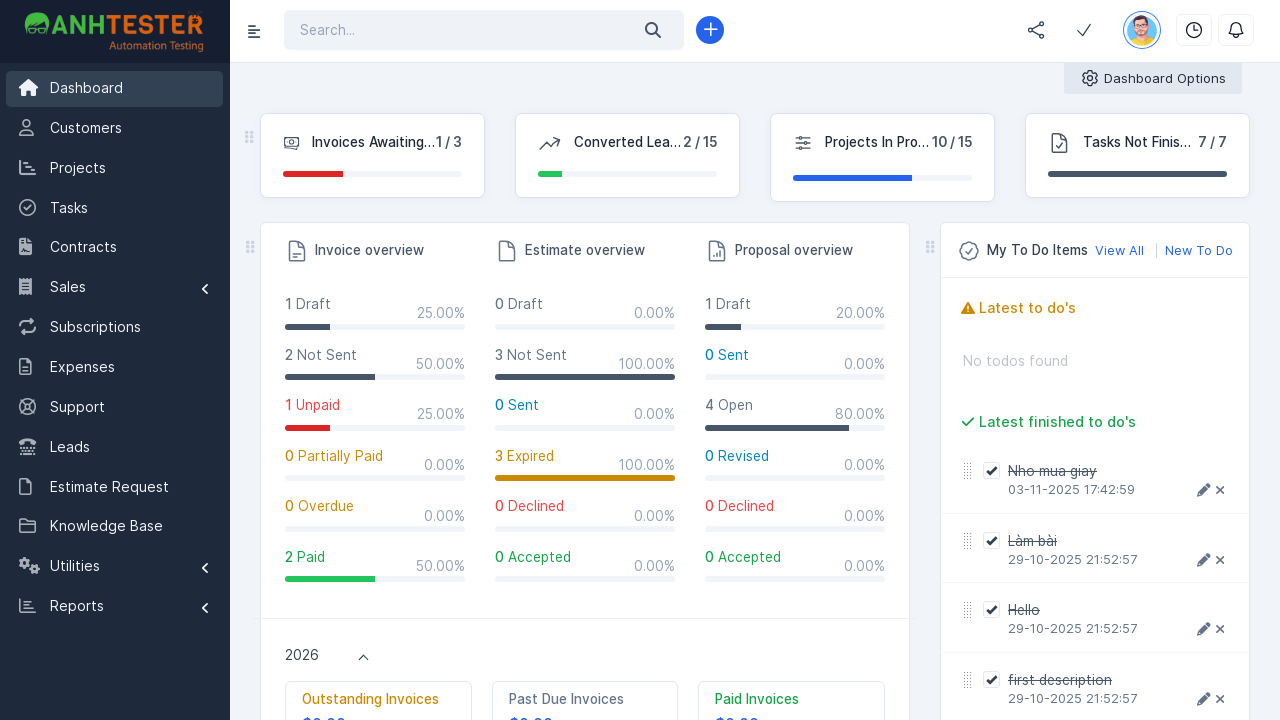

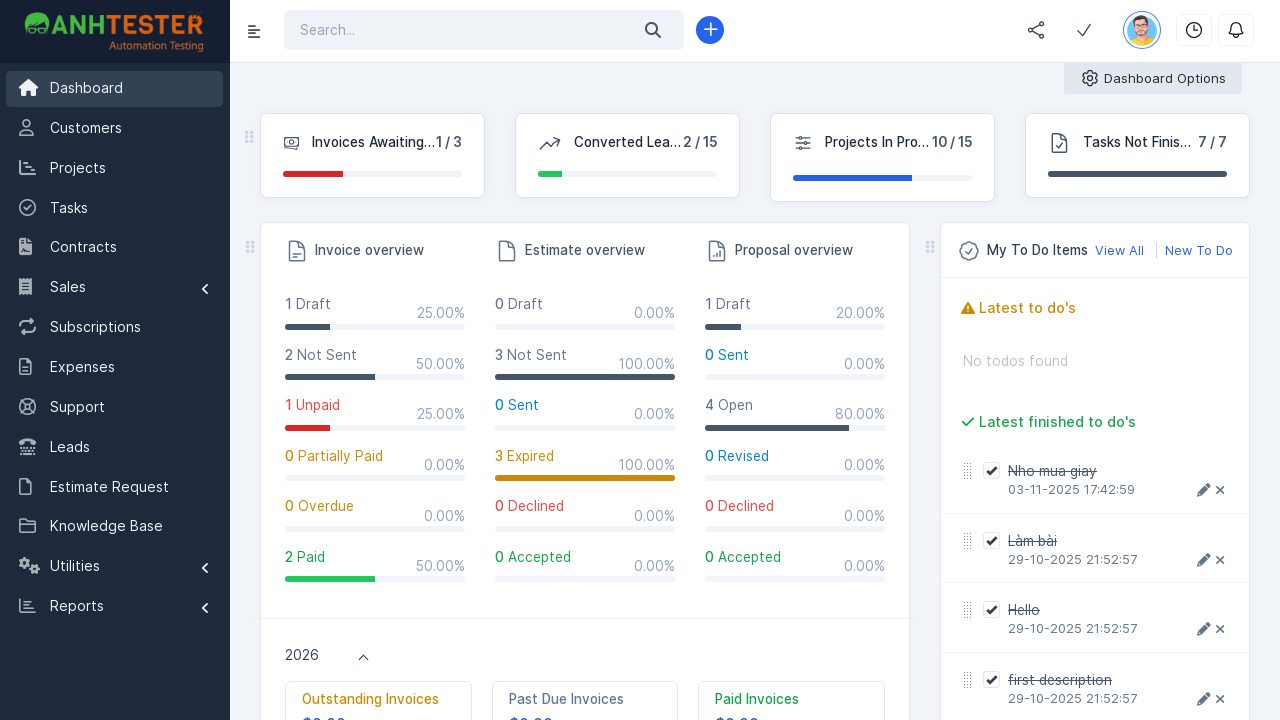